Tests firstName field validation with mixed case characters (lowercase followed by uppercase)

Starting URL: https://buggy.justtestit.org/register

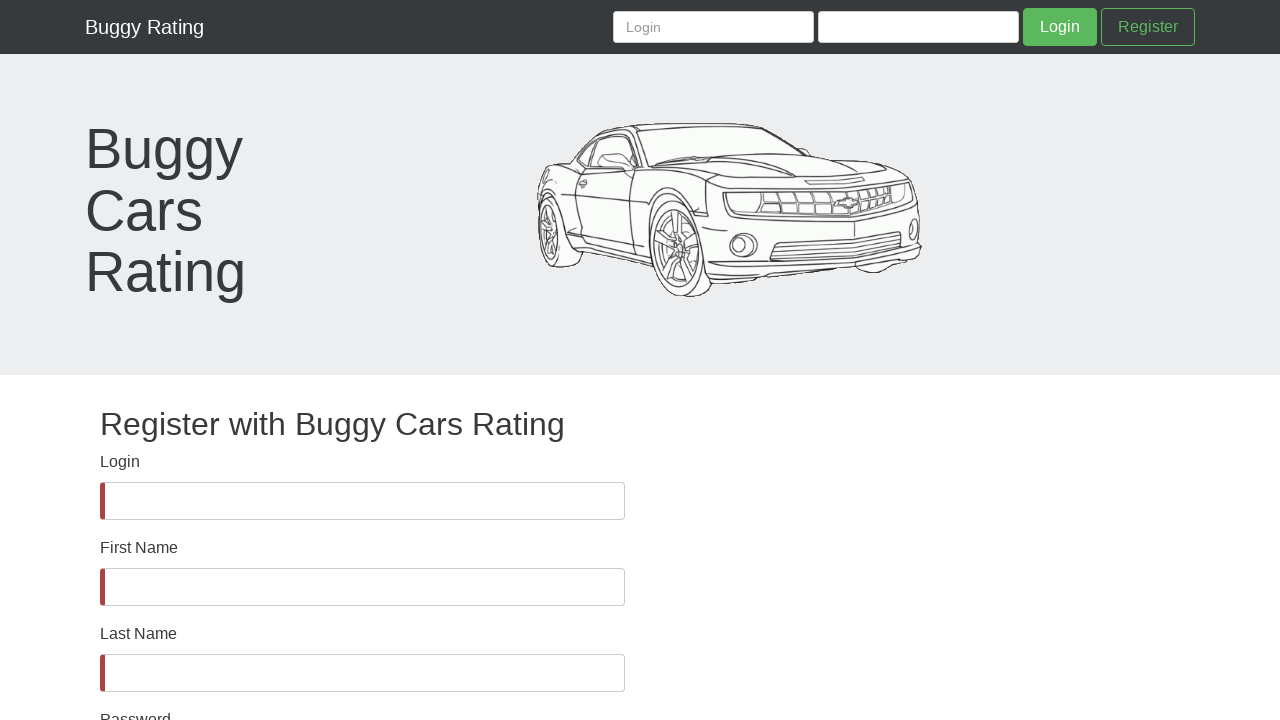

firstName field is now visible
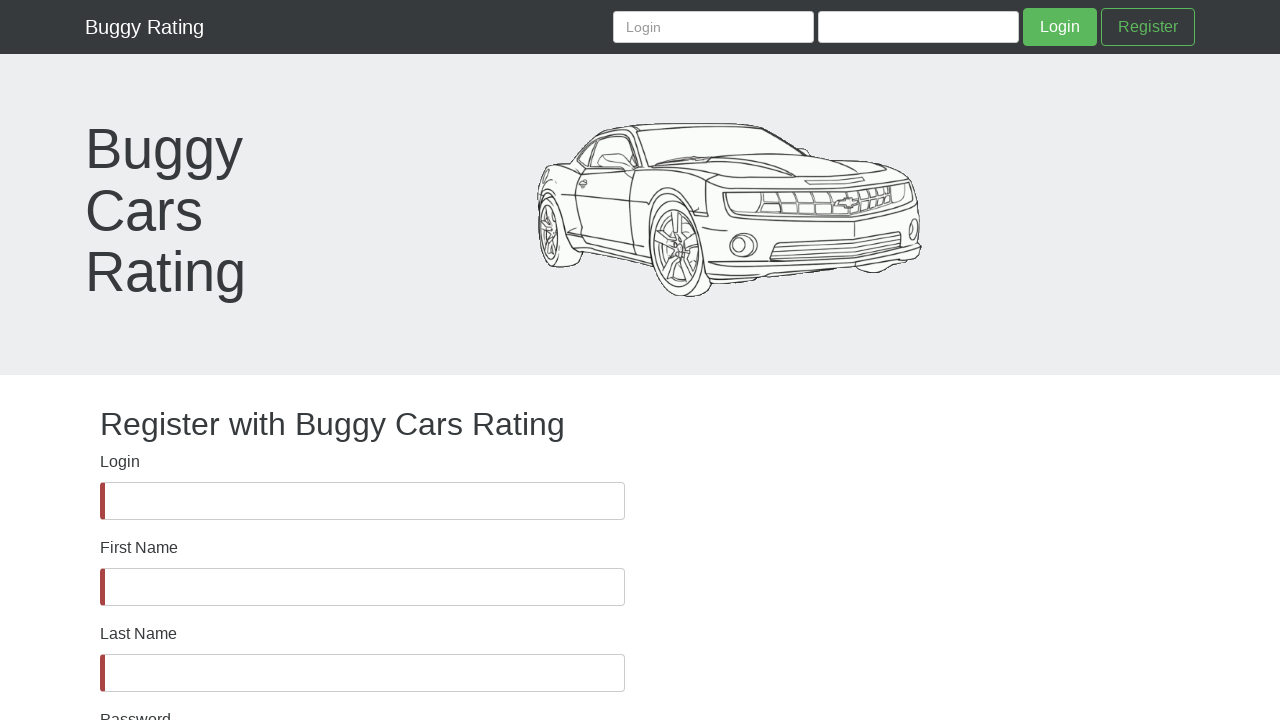

Filled firstName field with mixed case characters 'ihfiuhfrhfEHBDIHDEHDEIHHUIF' on #firstName
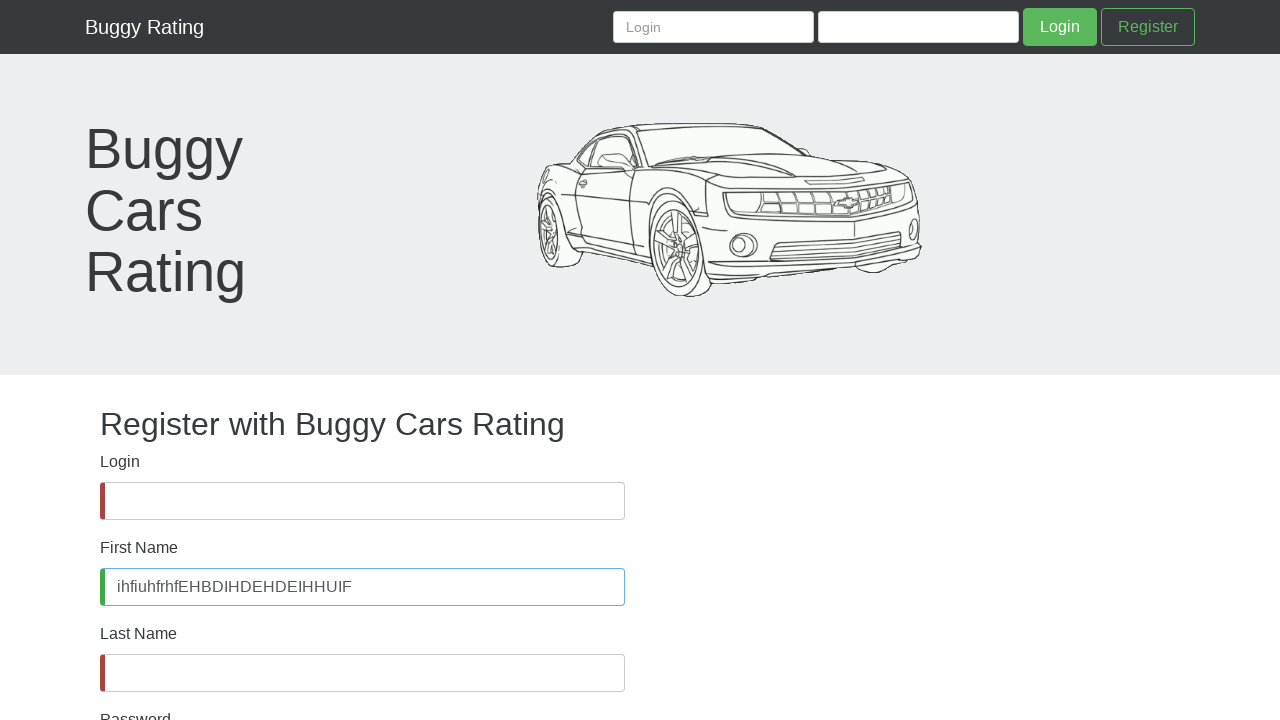

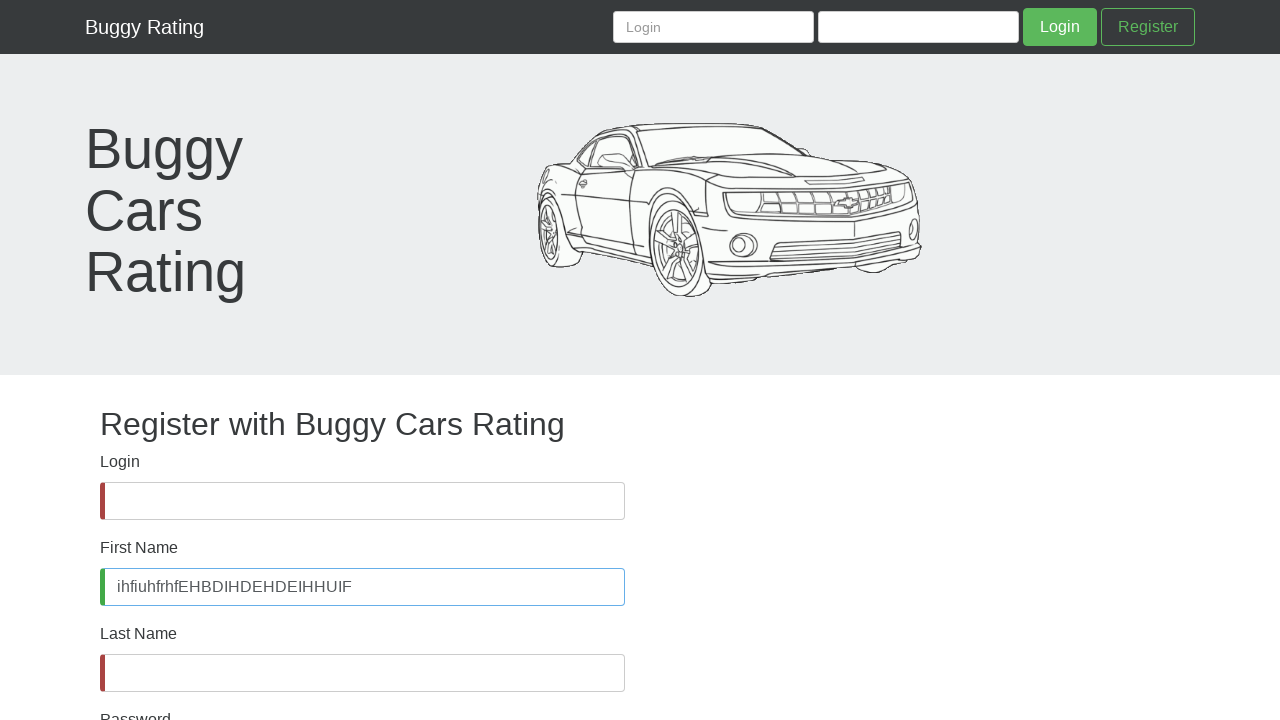